Tests dynamic loading page by clicking start button, waiting for content to load, filling a login form with invalid credentials, and verifying the error message appears

Starting URL: https://practice.cydeo.com/dynamic_loading/1

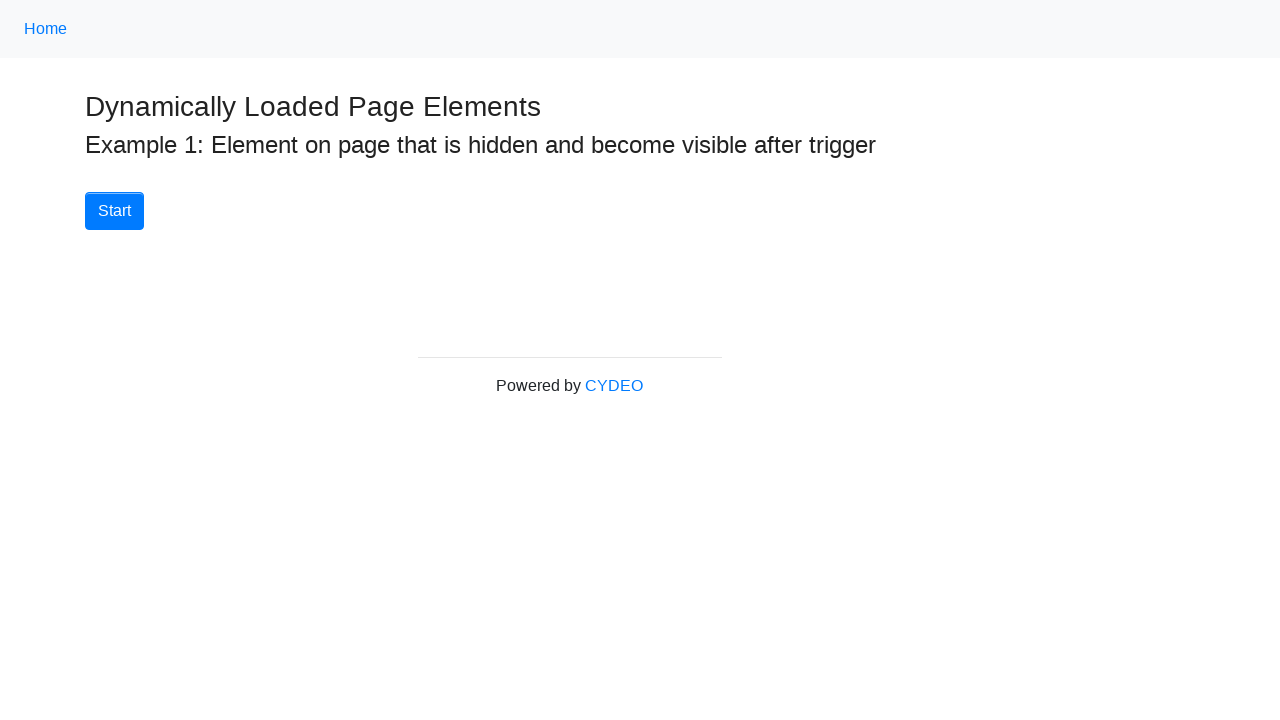

Clicked start button to begin dynamic loading at (114, 211) on xpath=//div[@id='start']/button
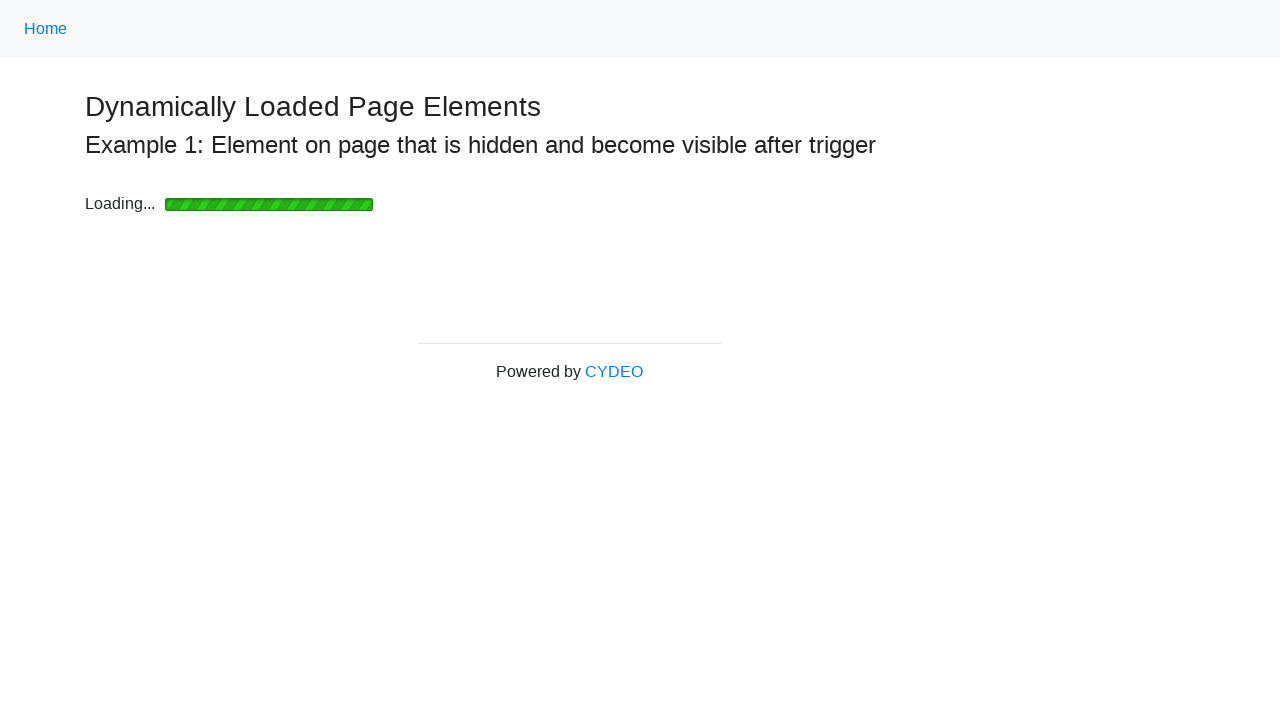

Loading bar disappeared, content loading complete
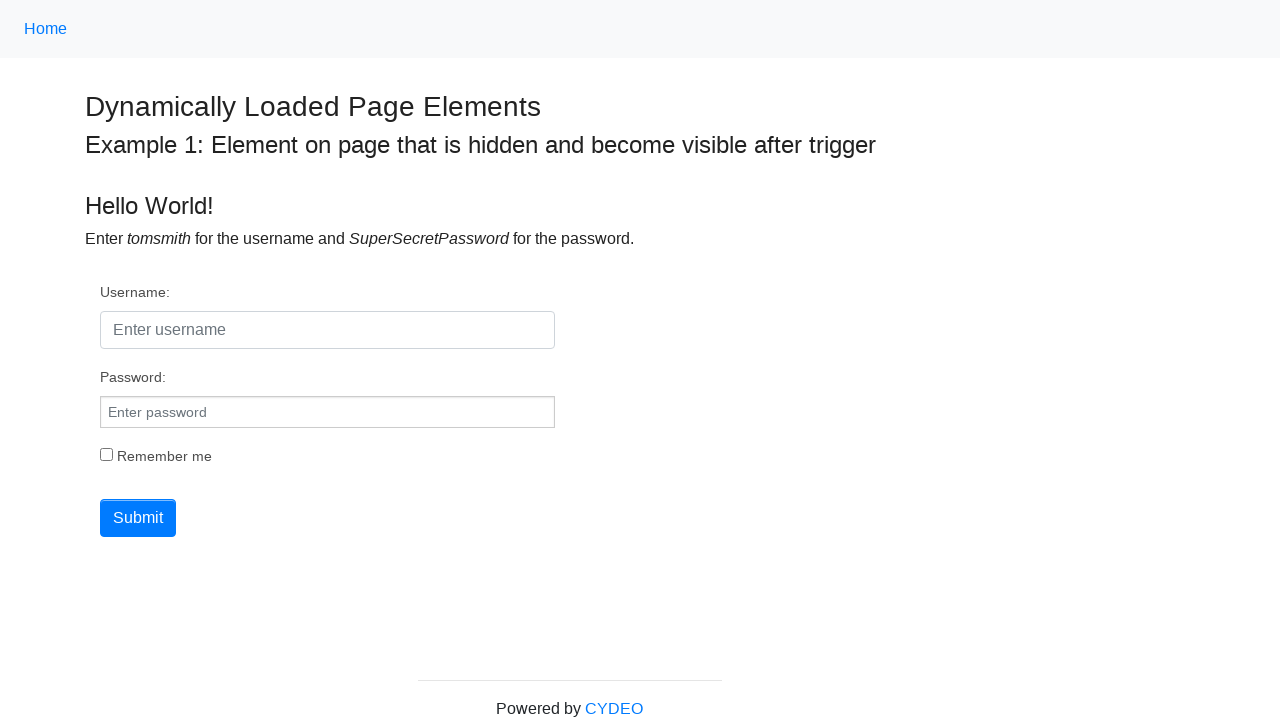

Username field became visible
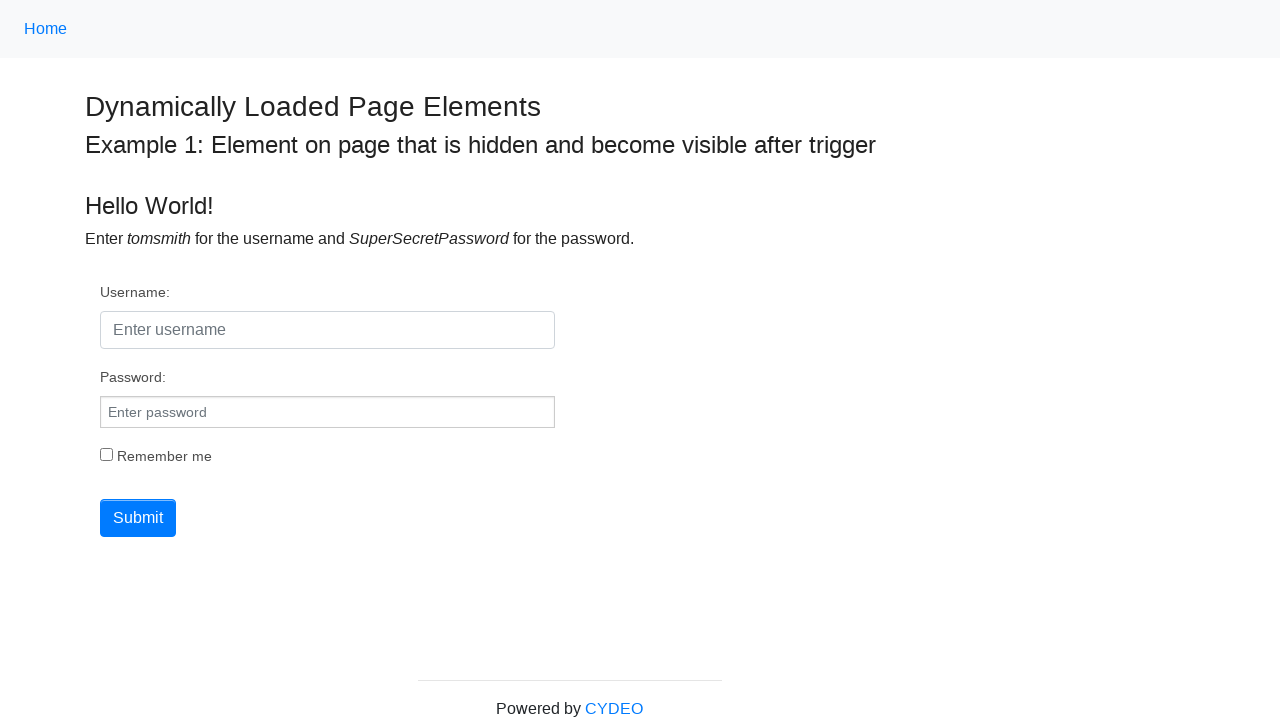

Filled username field with 'tomsmith' on #username
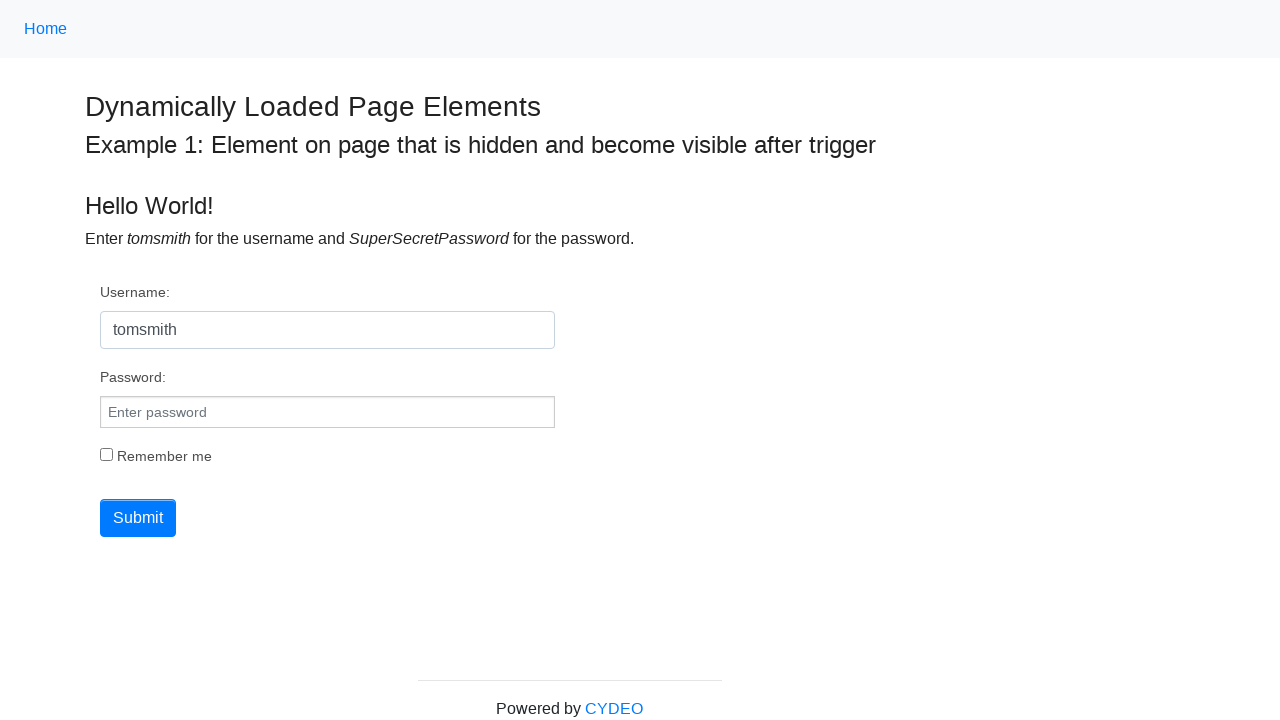

Filled password field with 'incorrectpassword' on #pwd
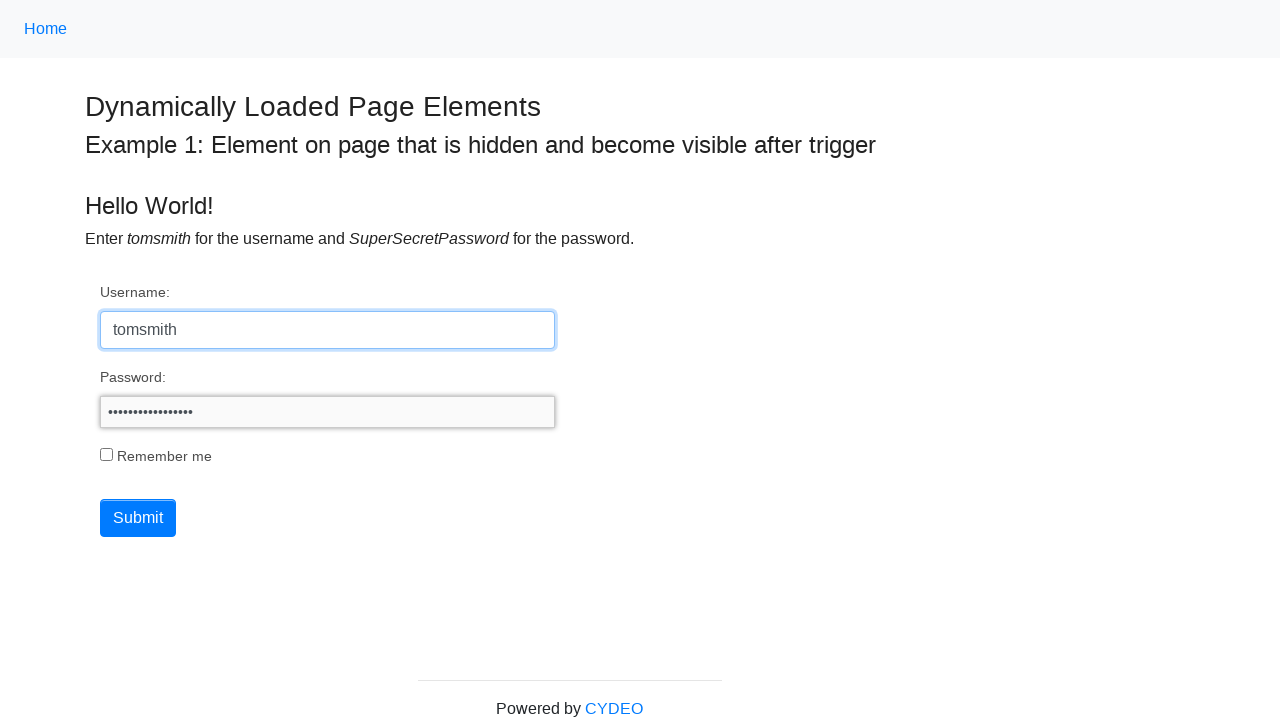

Clicked submit button to login with invalid credentials at (138, 518) on xpath=//button[@type='submit']
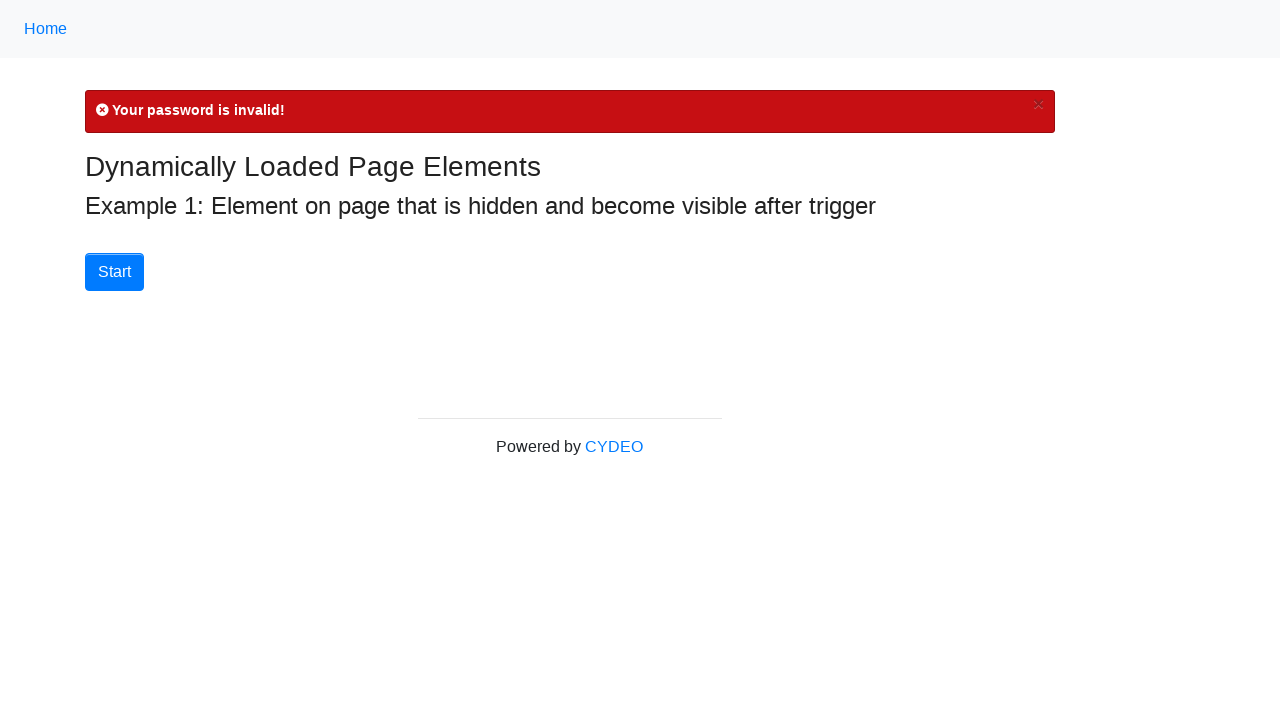

Error message appeared after failed login attempt
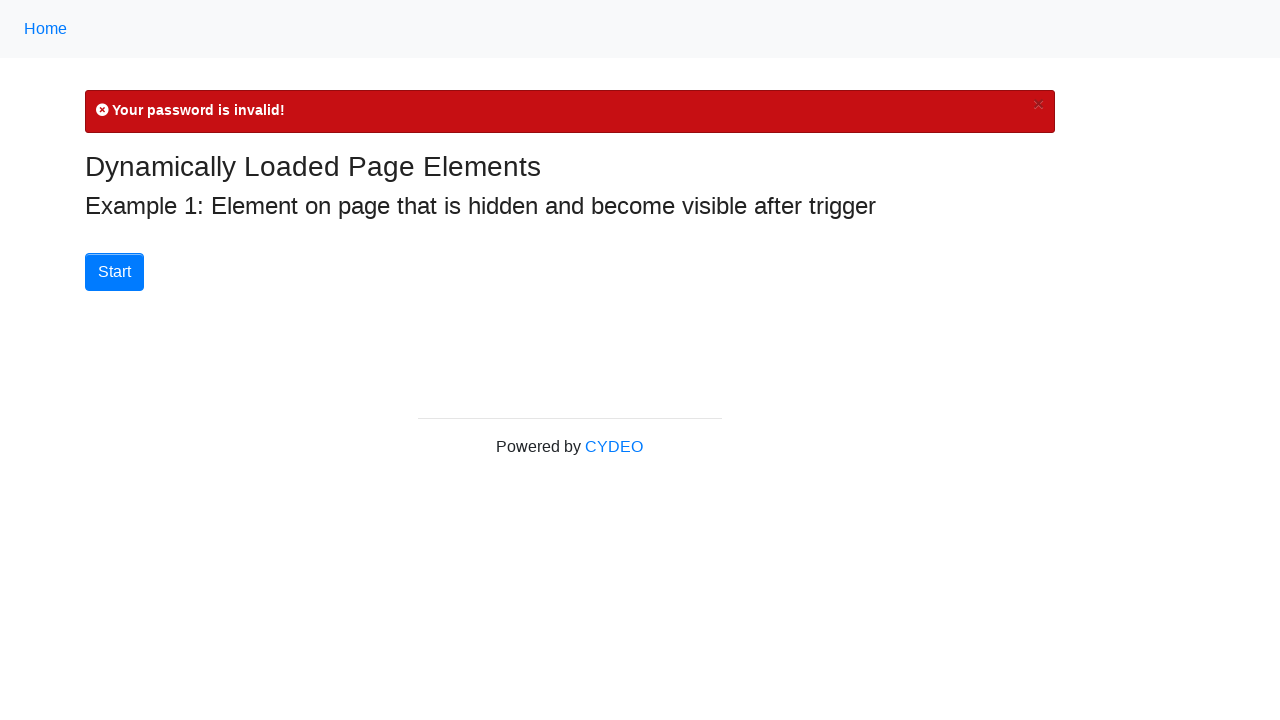

Verified error message contains 'Your password is invalid!'
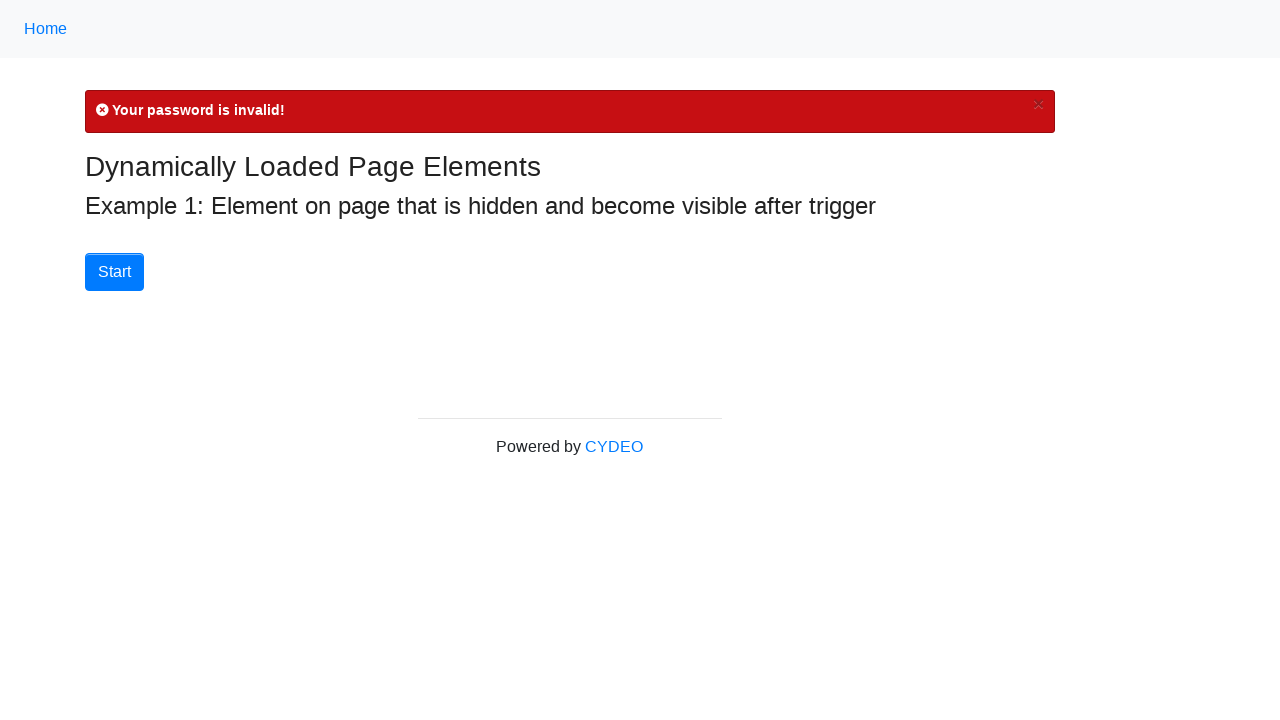

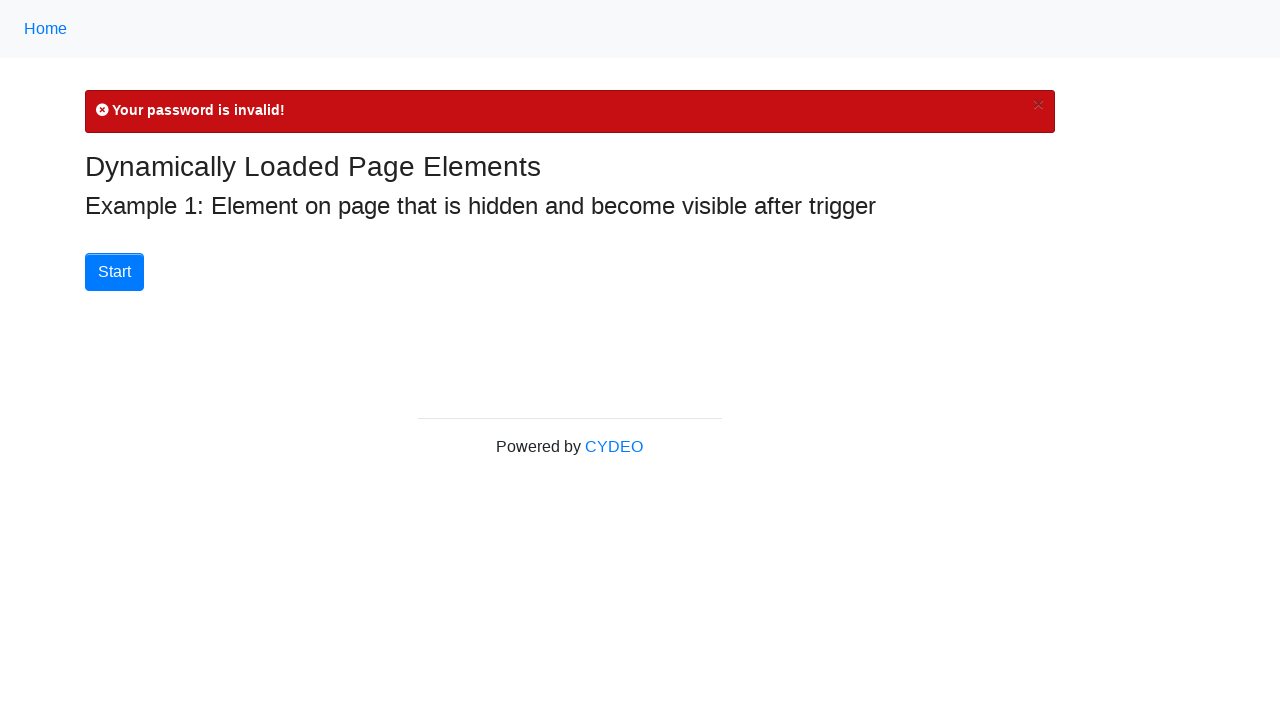